Tests adding a new todo item to a todo list application by typing text and pressing Enter

Starting URL: https://lambdatest.github.io/sample-todo-app/

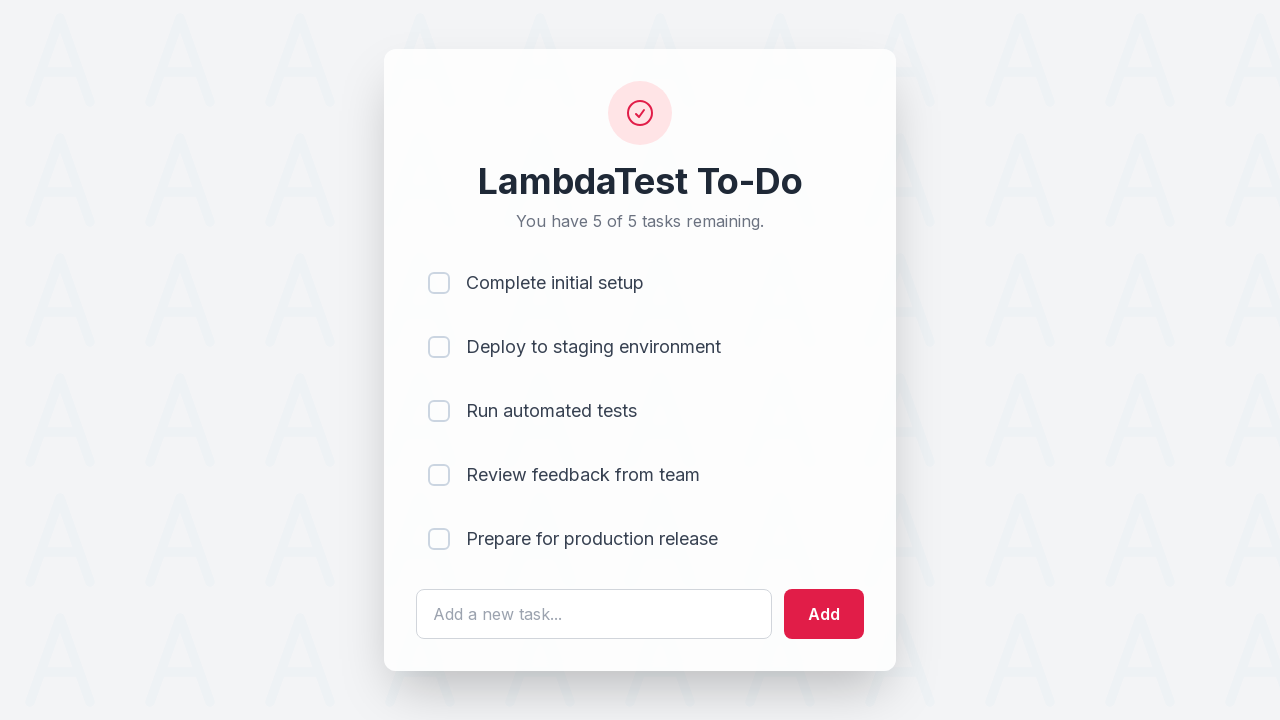

Filled todo input field with 'Learn Selenium' on #sampletodotext
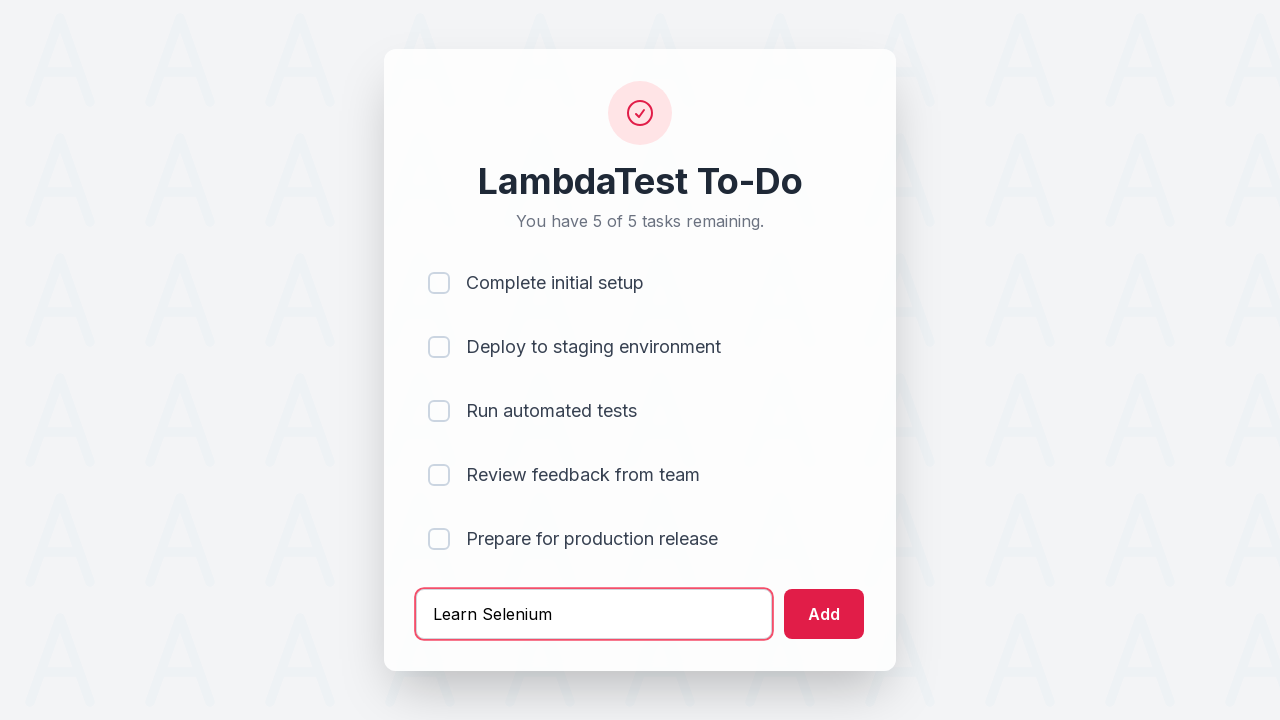

Pressed Enter to add new todo item on #sampletodotext
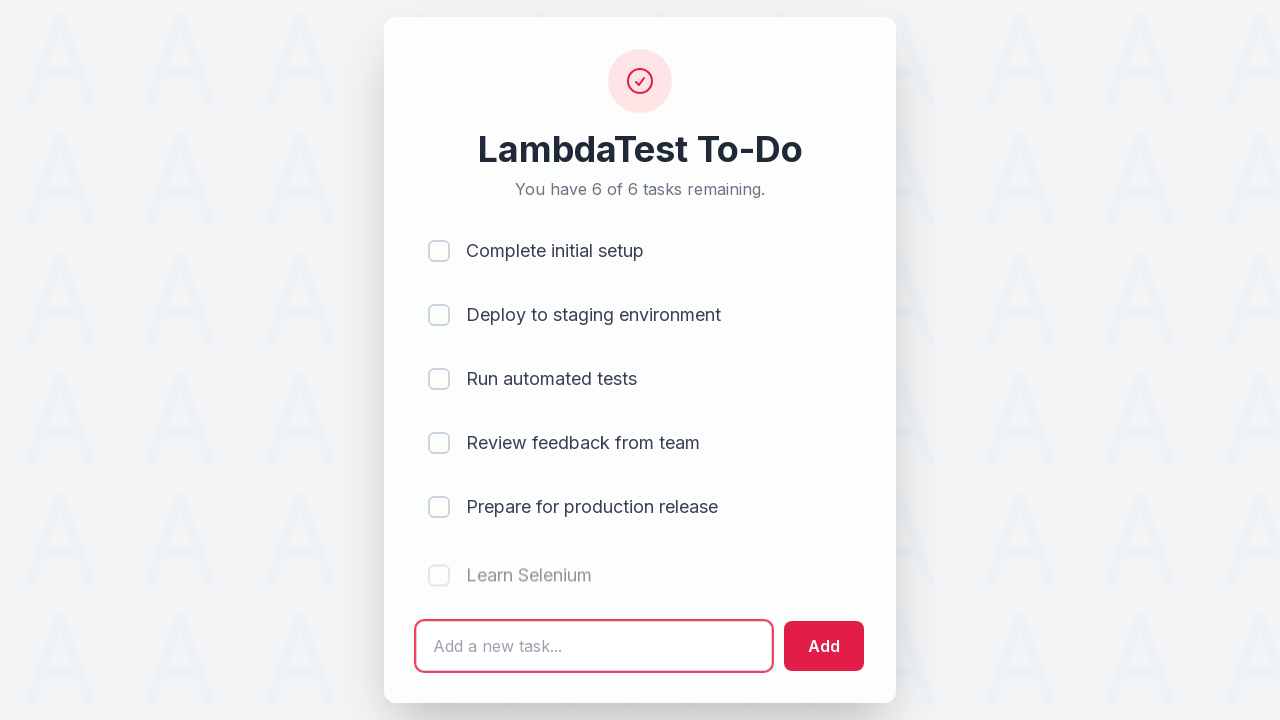

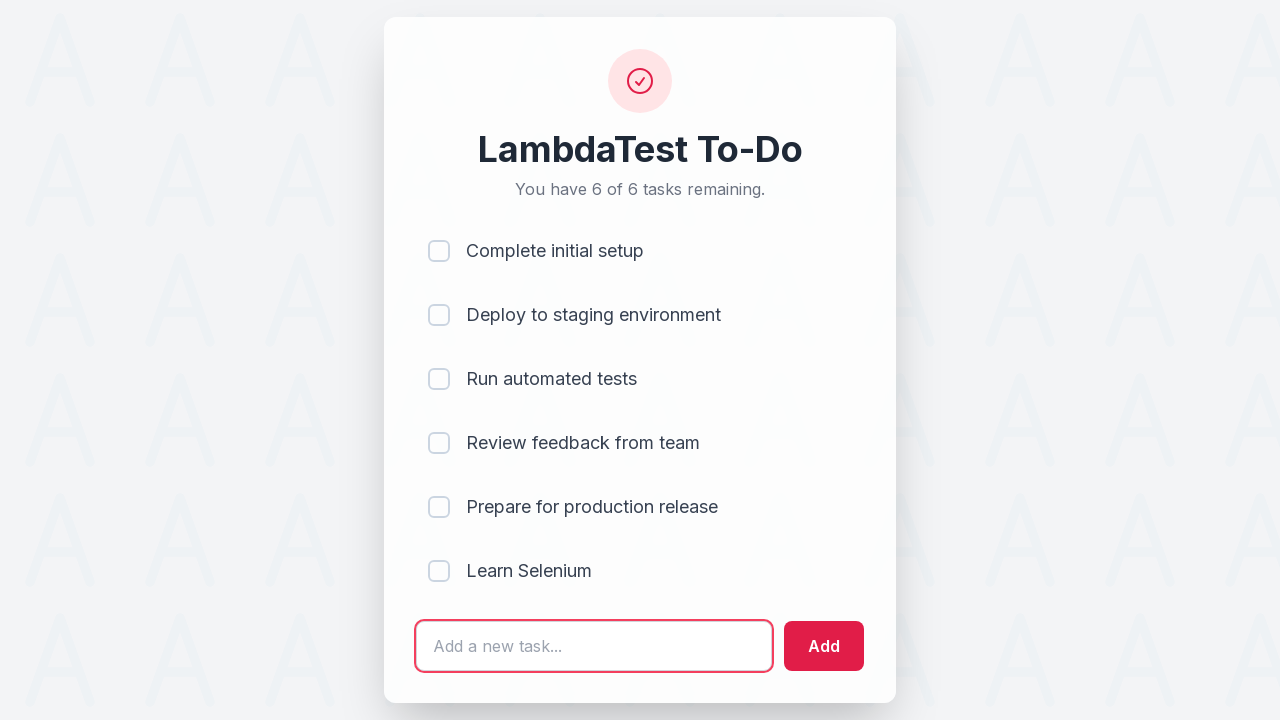